Tests AJAX content loading by clicking a button and waiting for dynamic h3 content to appear using implicit waiting

Starting URL: https://v1.training-support.net/selenium/ajax

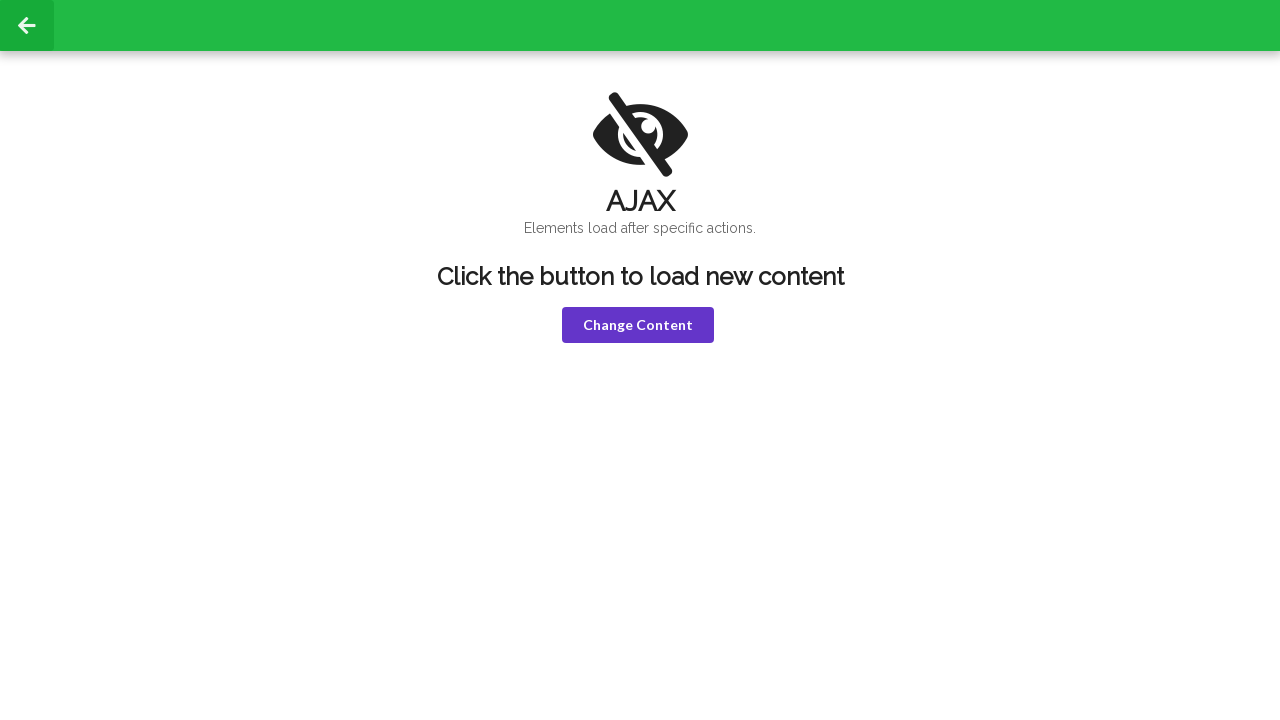

Navigated to AJAX training page
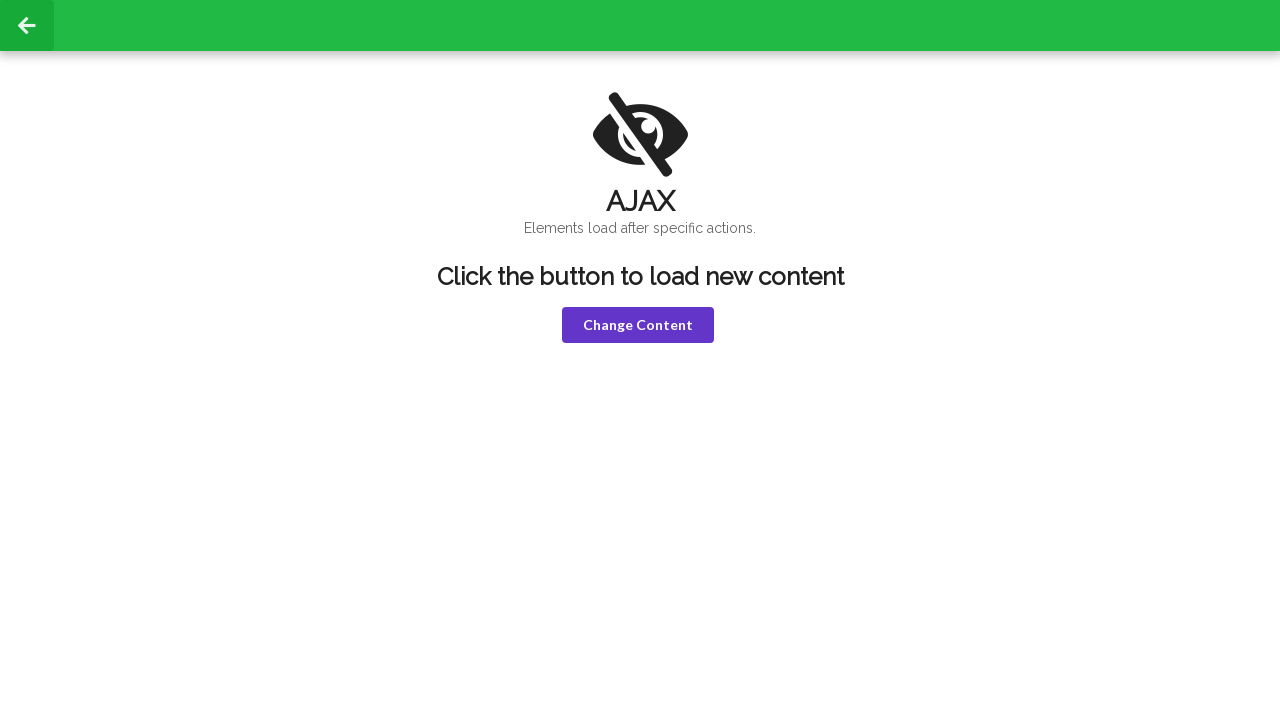

Clicked 'Change Content' button to trigger AJAX request at (638, 325) on xpath=//button[text()='Change Content']
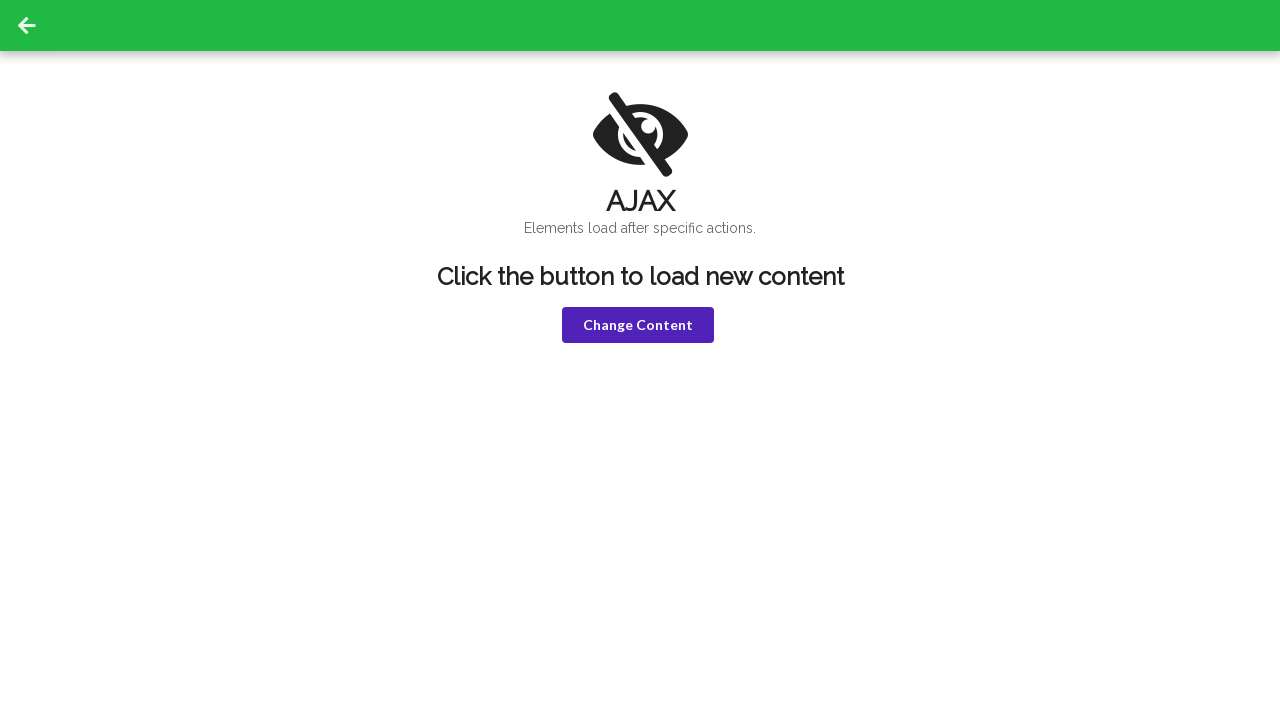

Dynamic h3 content appeared after AJAX load
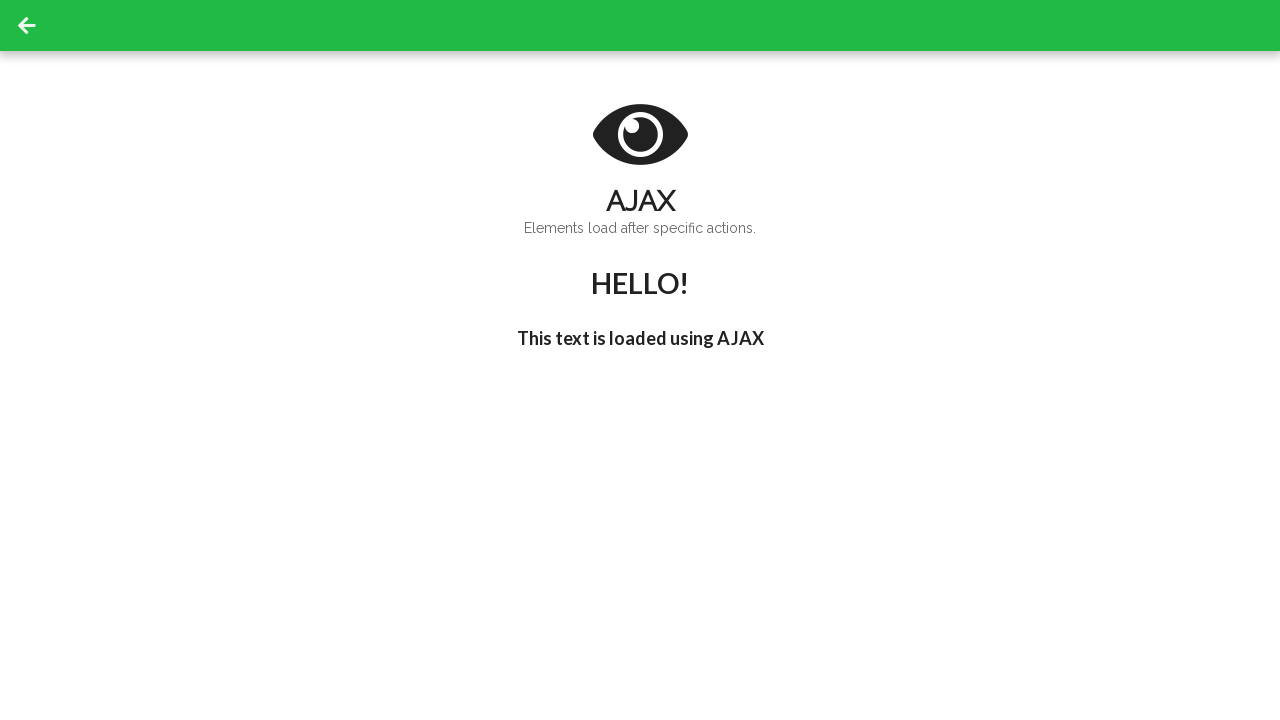

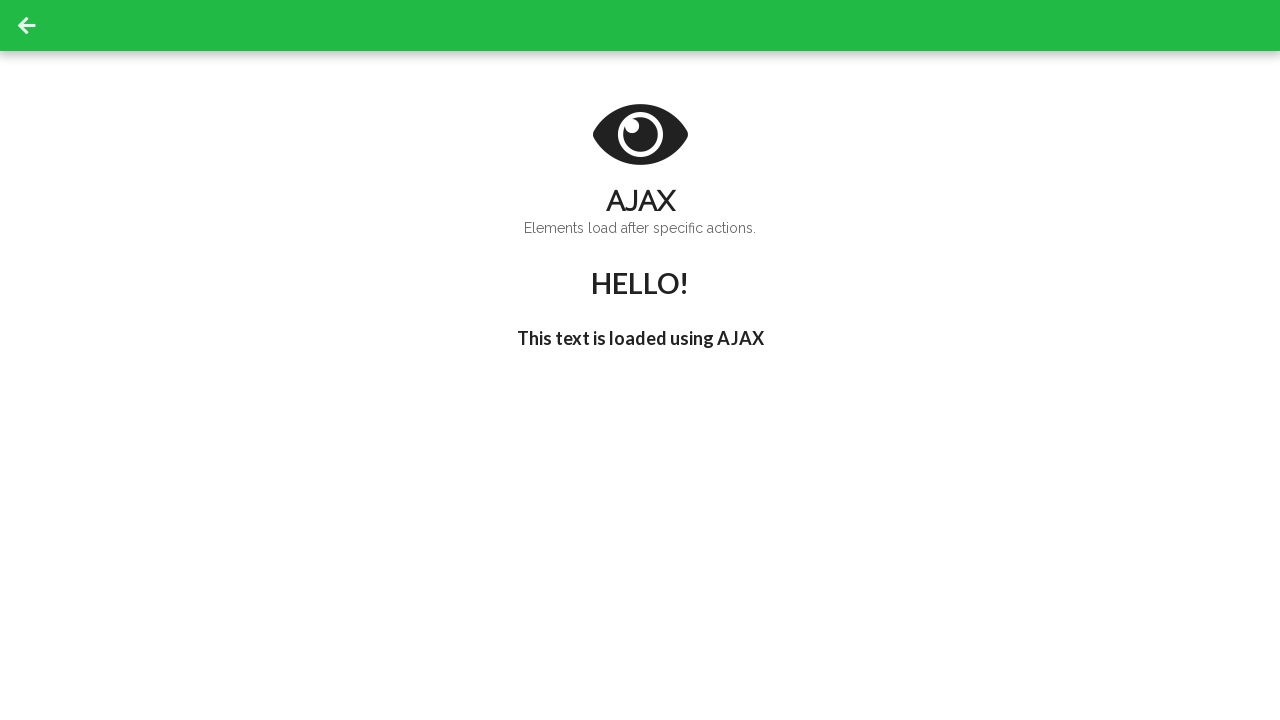